Tests login form with invalid credentials and verifies error message

Starting URL: https://bonigarcia.dev/selenium-webdriver-java/login-form.html

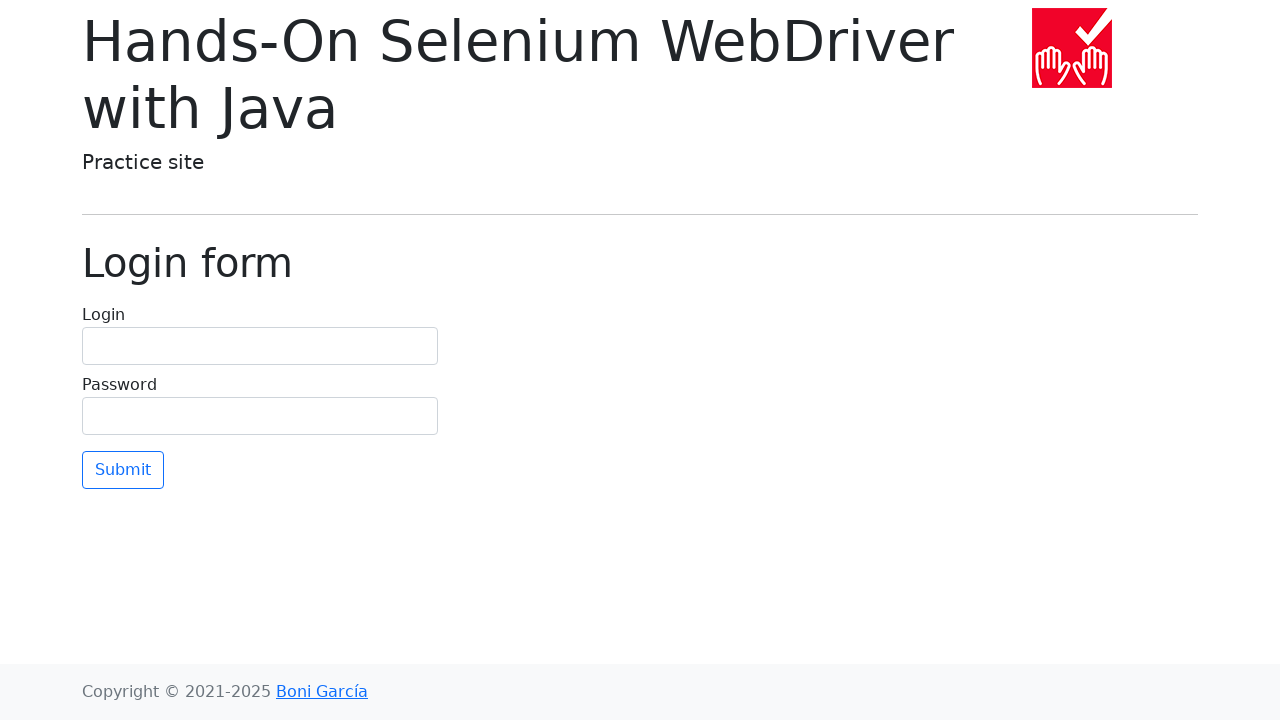

Filled username field with 'bad-user' on #username
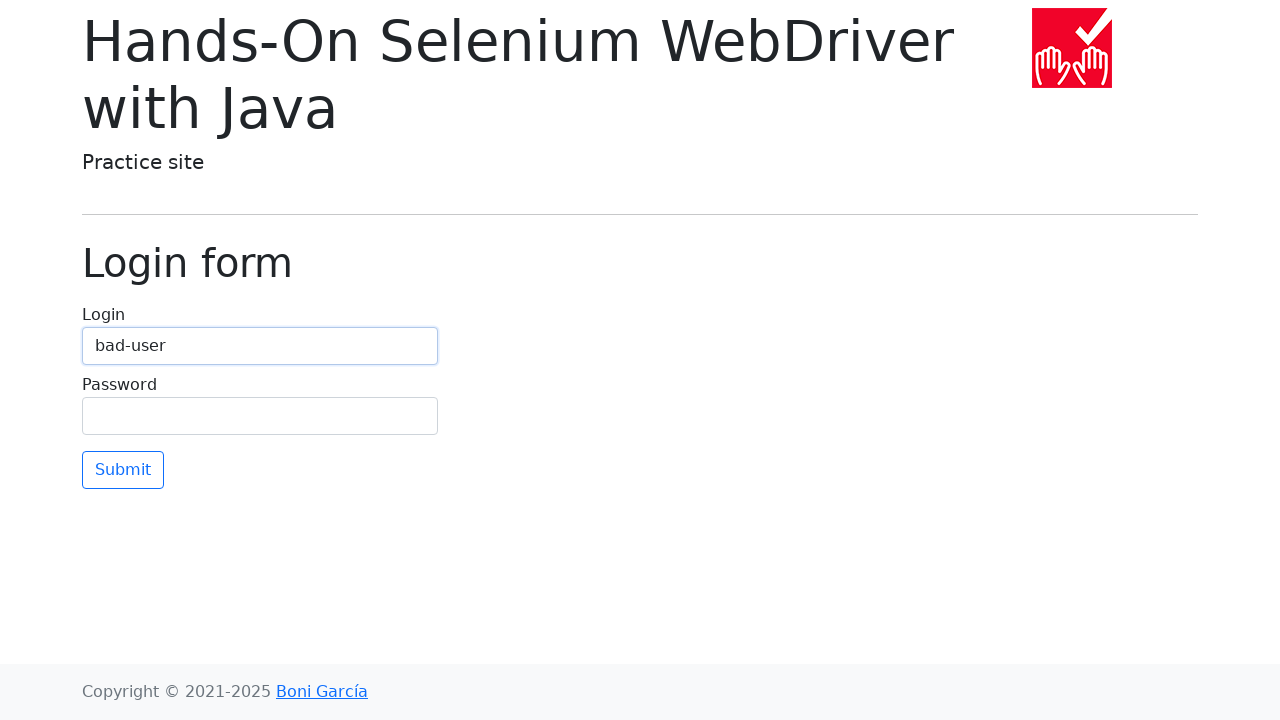

Filled password field with 'bad-passwd' on #password
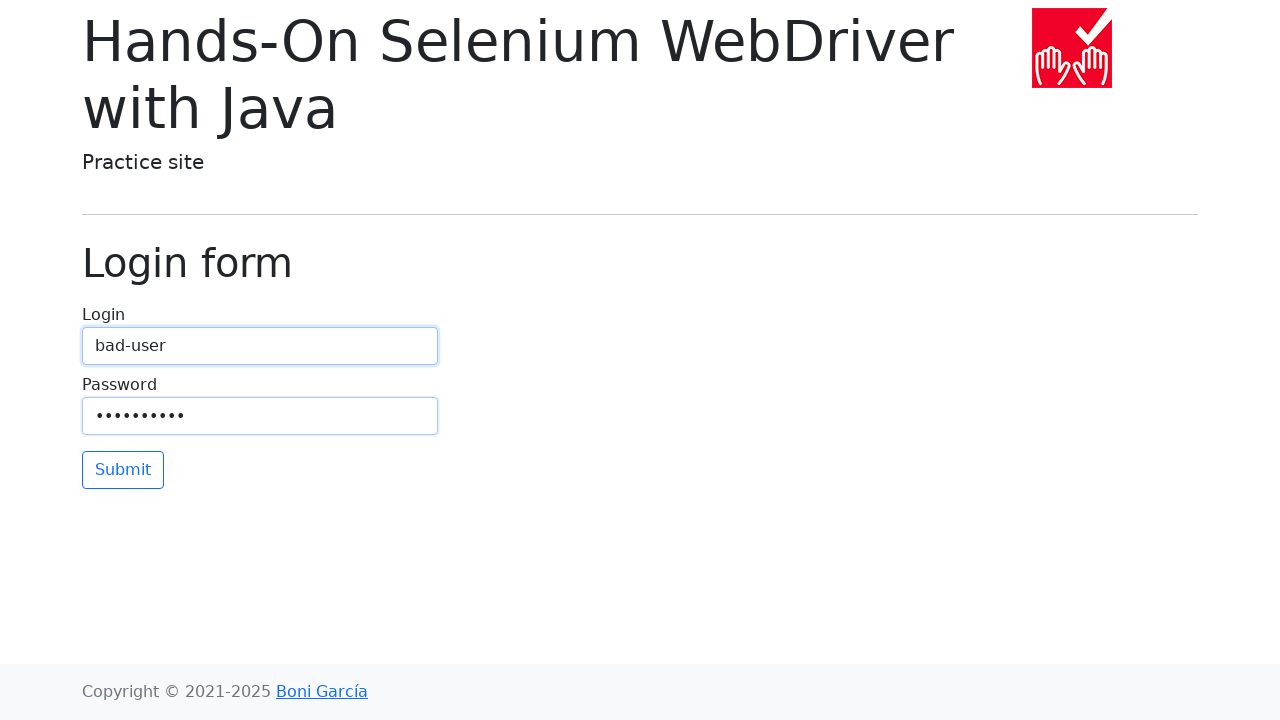

Clicked login button at (123, 470) on button
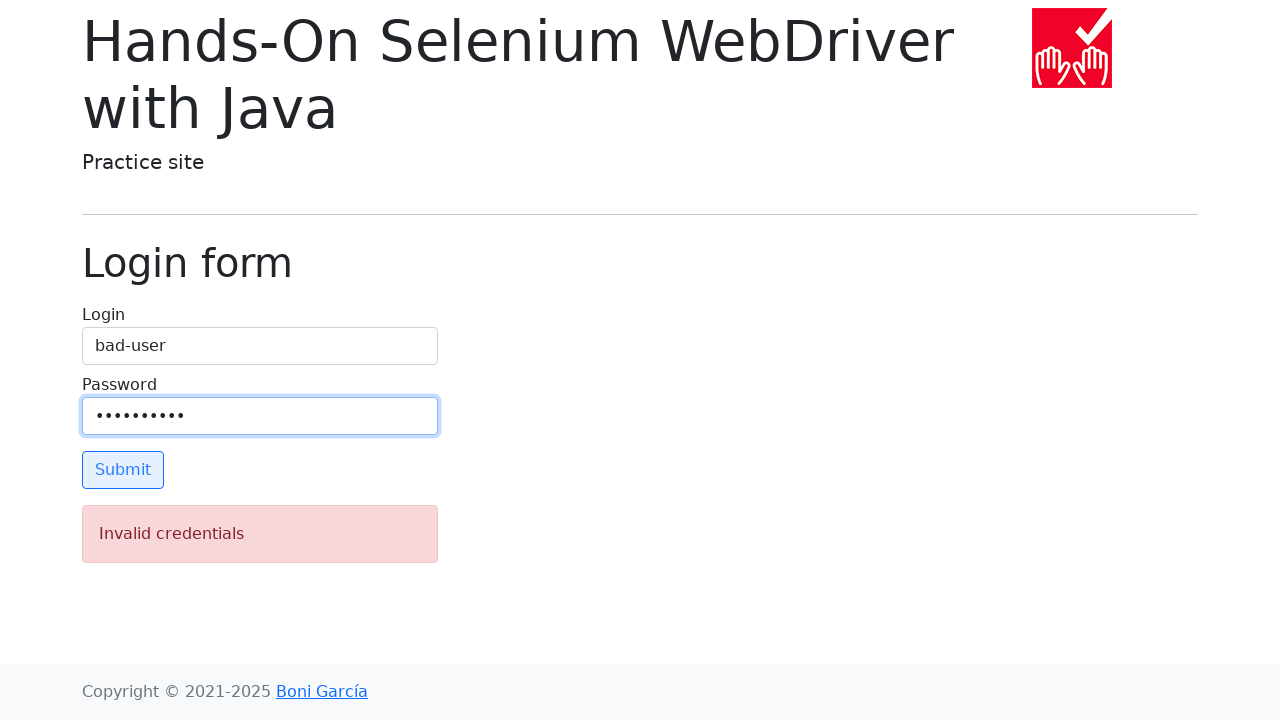

Invalid credentials error message appeared
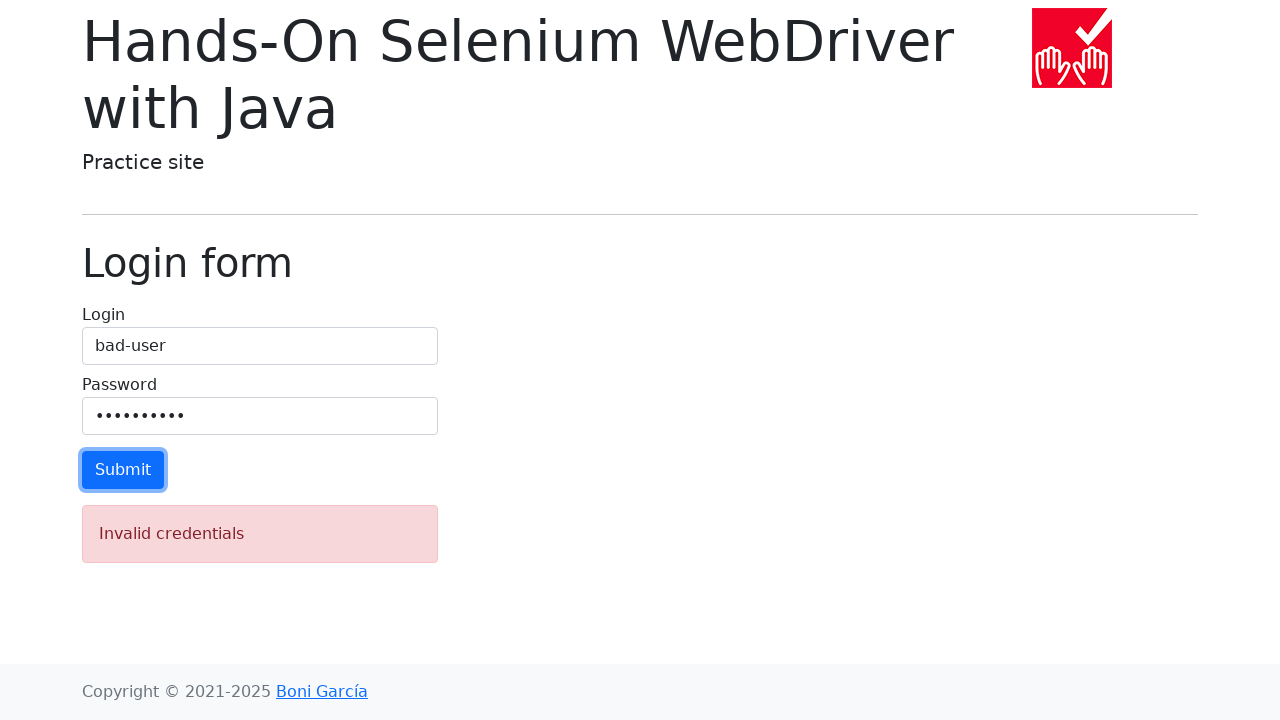

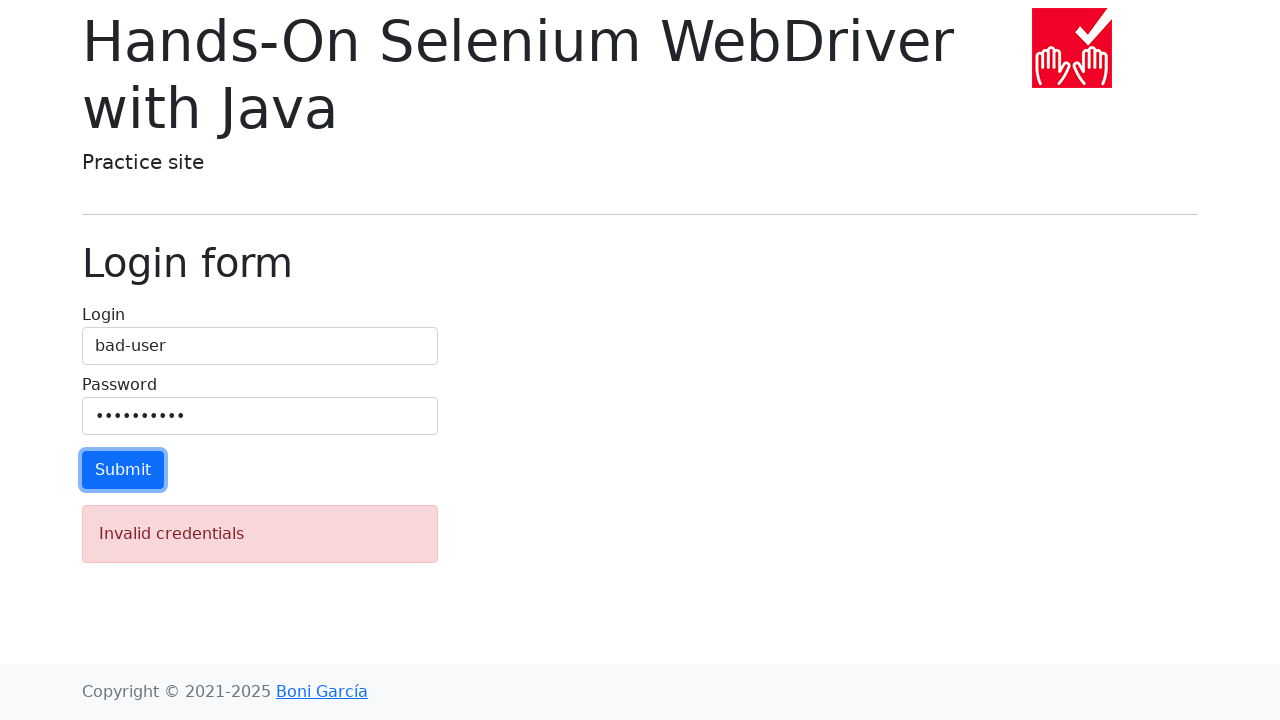